Tests successive scrollIntoView calls by repeatedly scrolling to an element with different options

Starting URL: http://guinea-pig.webdriver.io

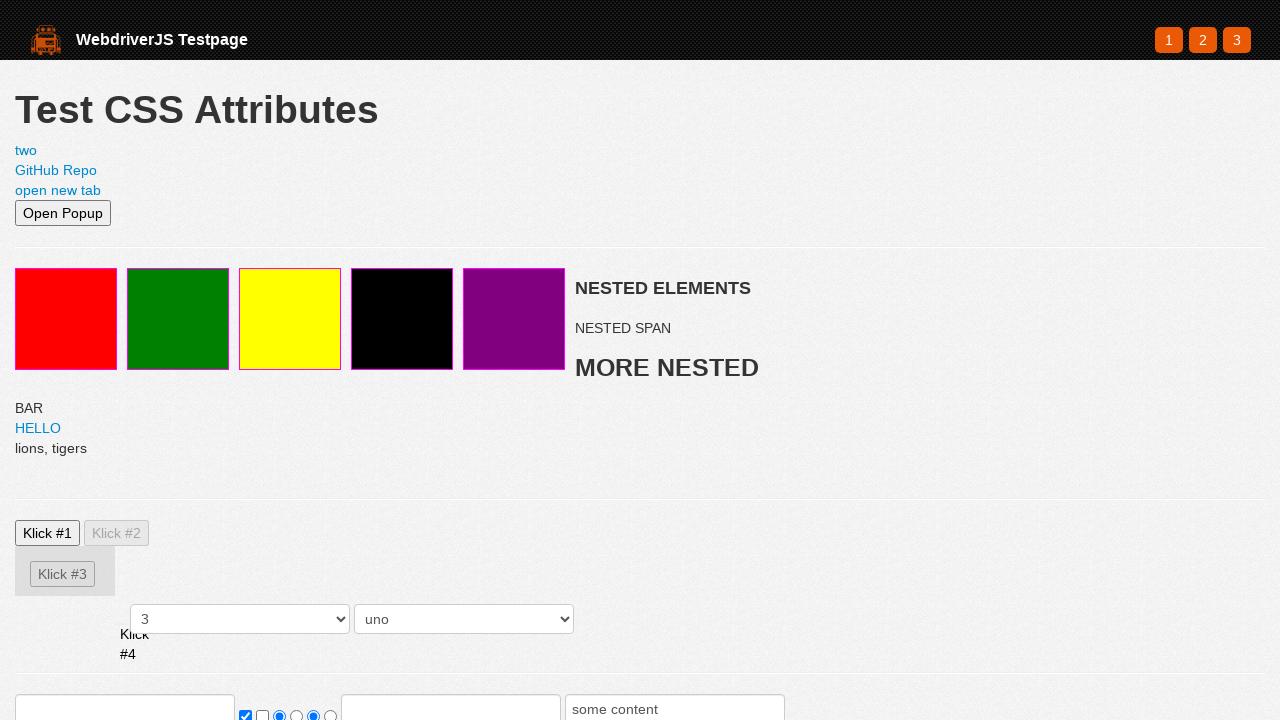

Set viewport size to 500x500
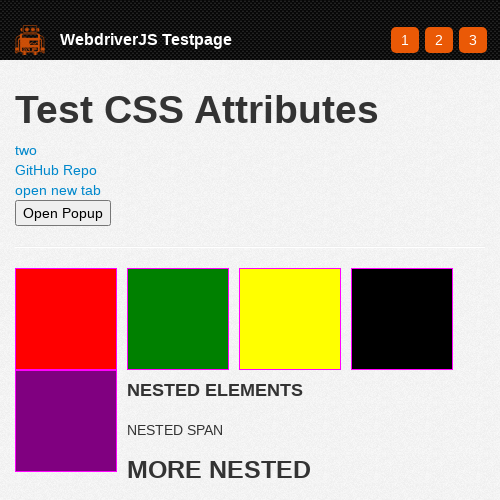

Located search input element
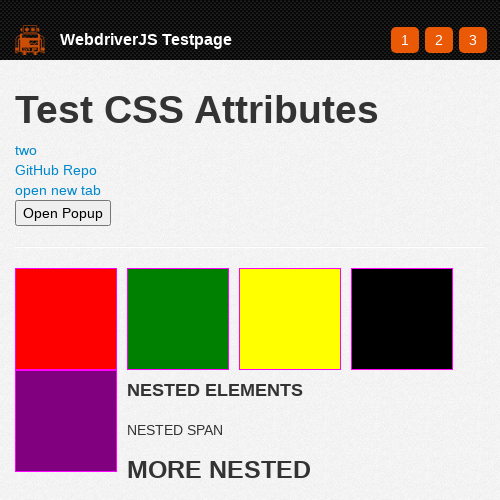

Scrolled search input into view
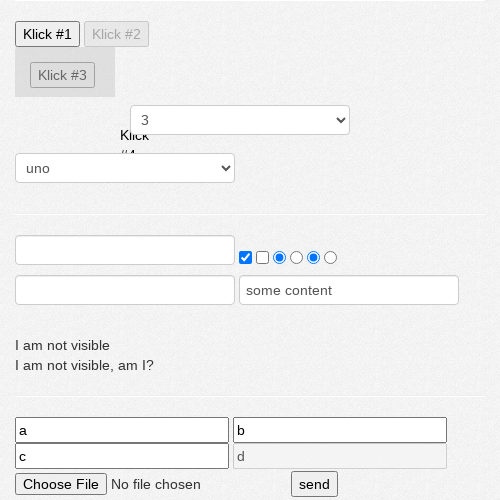

Retrieved scroll position coordinates
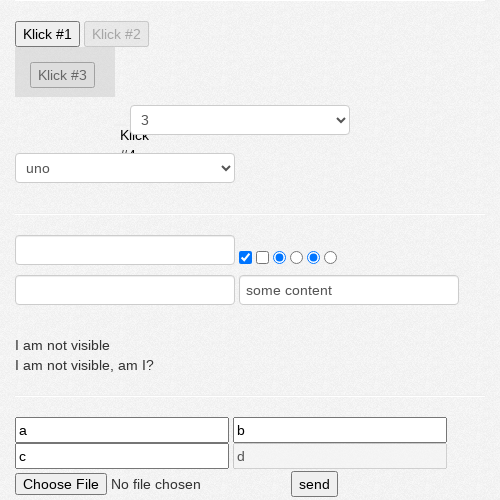

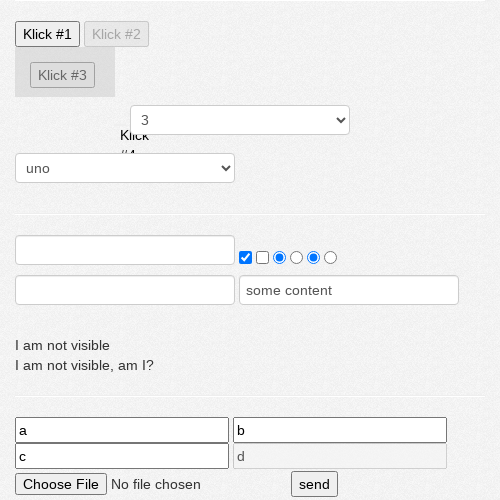